Tests various UI controls on a practice page including dropdown selection, radio button clicking, and checkbox toggling

Starting URL: https://rahulshettyacademy.com/loginpagePractise/

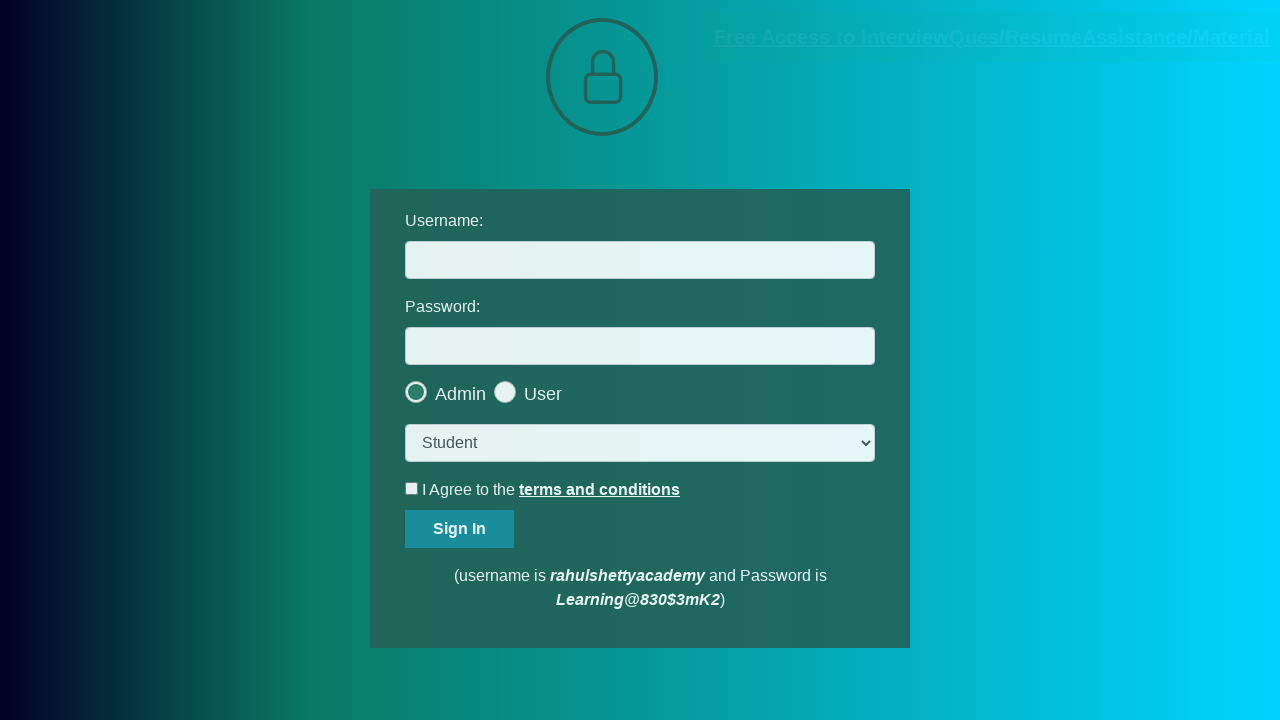

Selected 'consult' option from dropdown menu on select.form-control
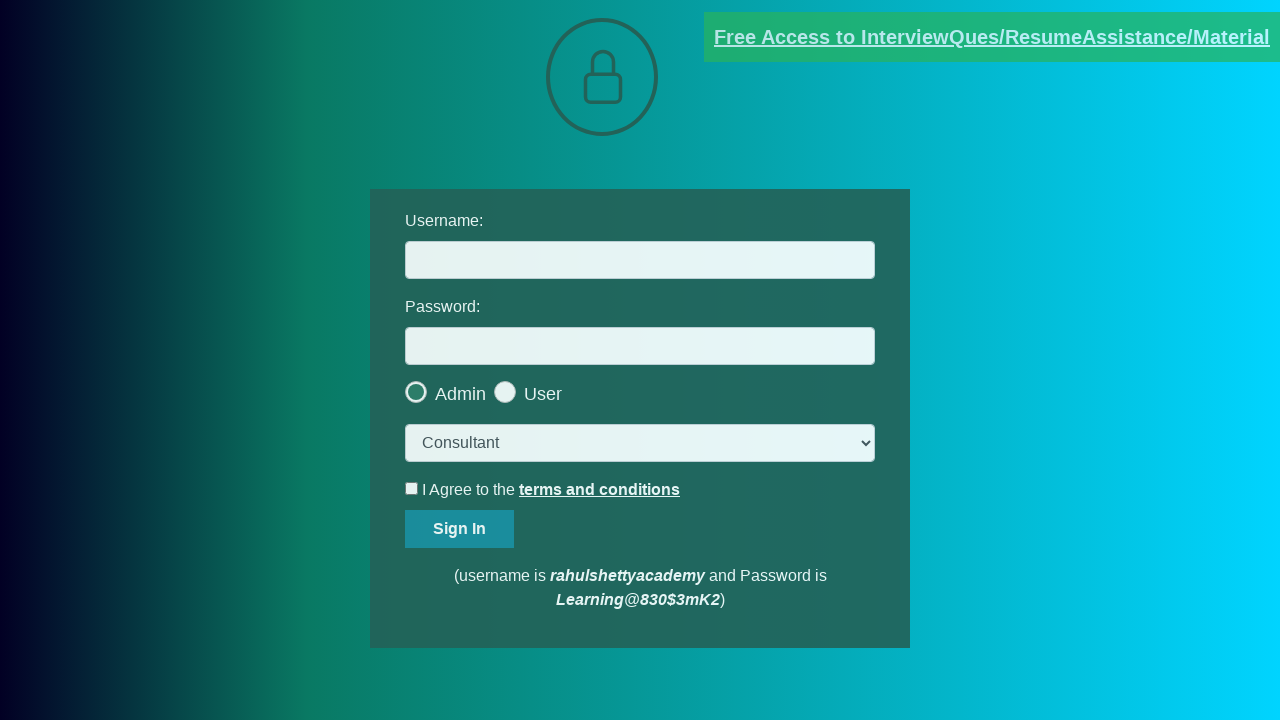

Located the second radio button
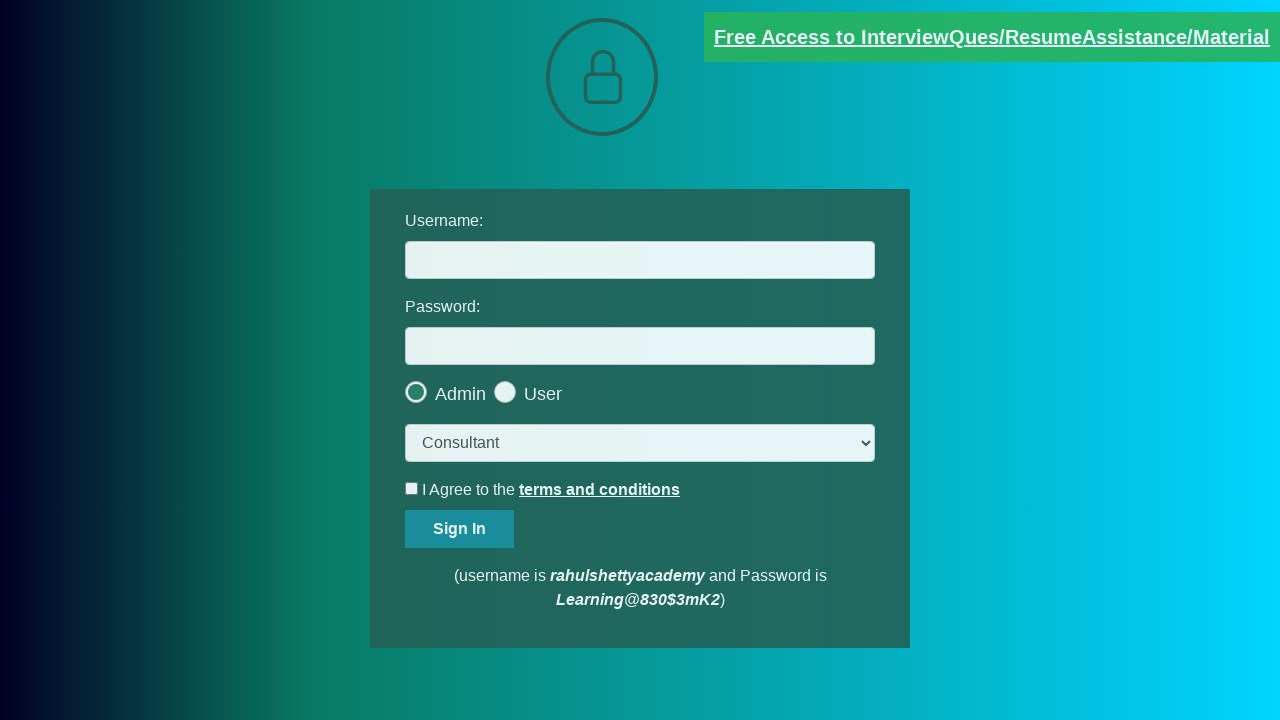

Clicked the second radio button at (543, 394) on .radiotextsty >> nth=1
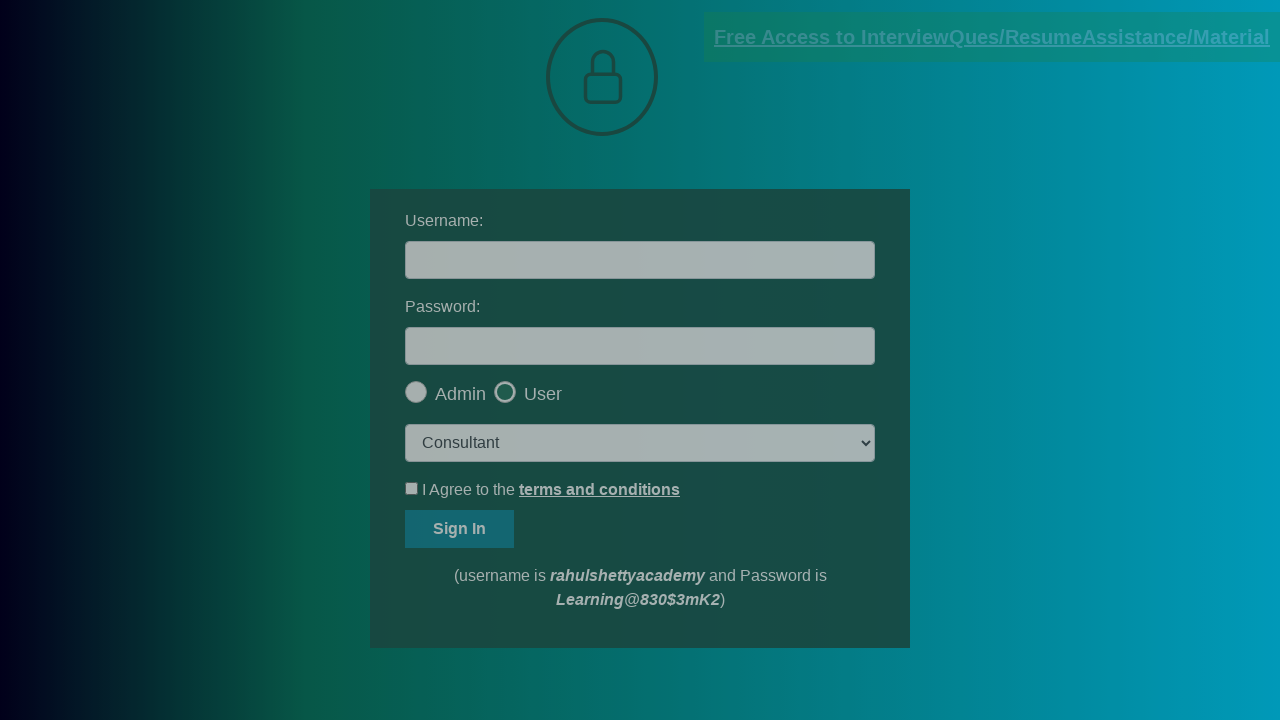

Clicked the okay button in popup/modal at (698, 144) on #okayBtn
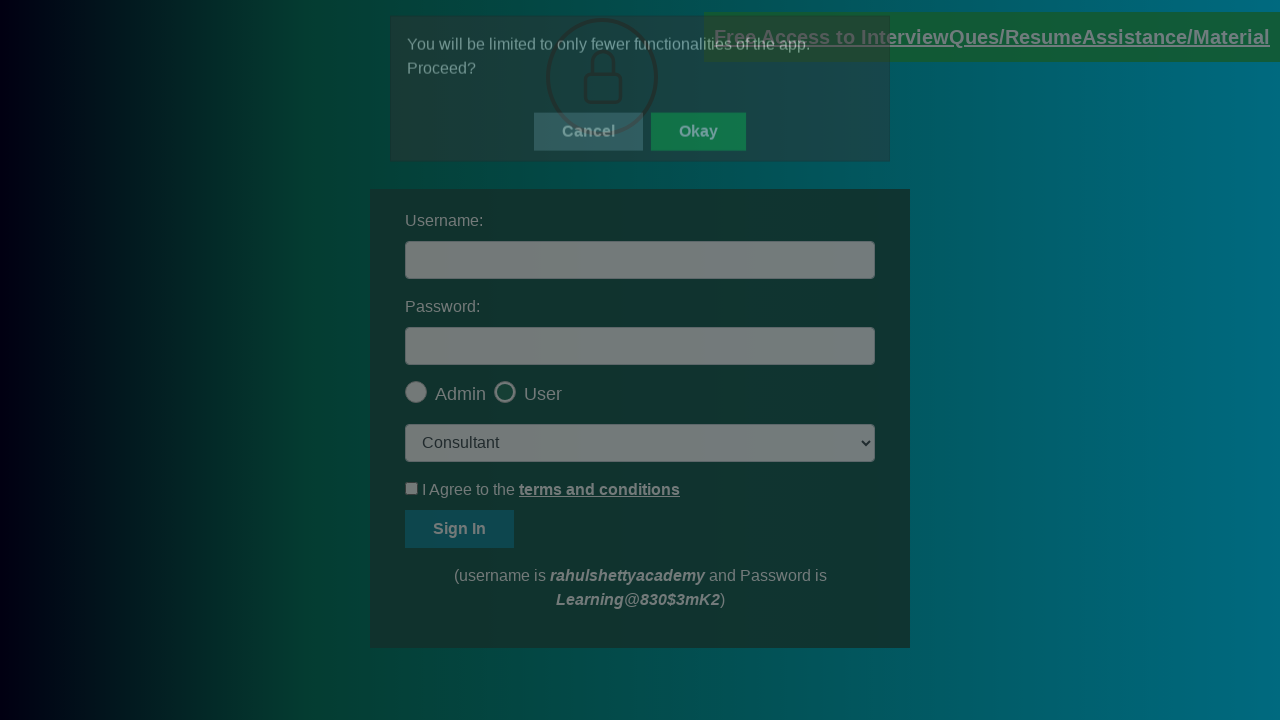

Located the terms checkbox
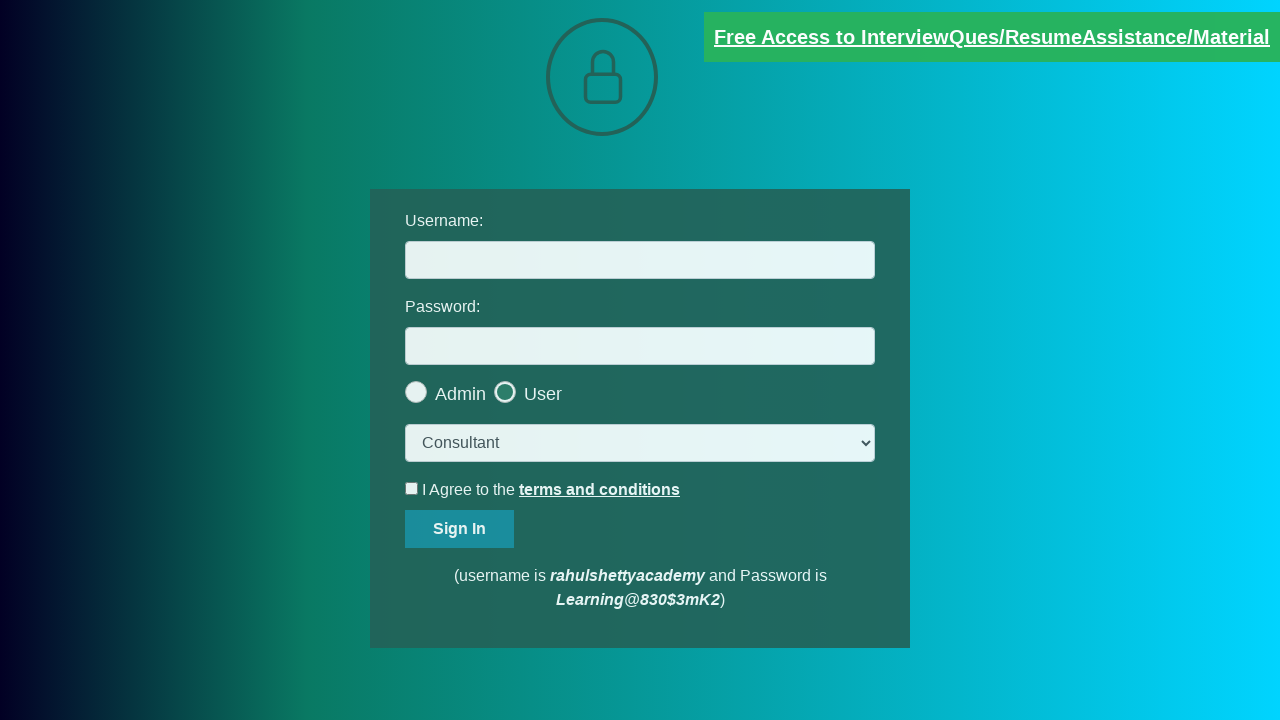

Clicked the terms checkbox to check it at (412, 488) on #terms
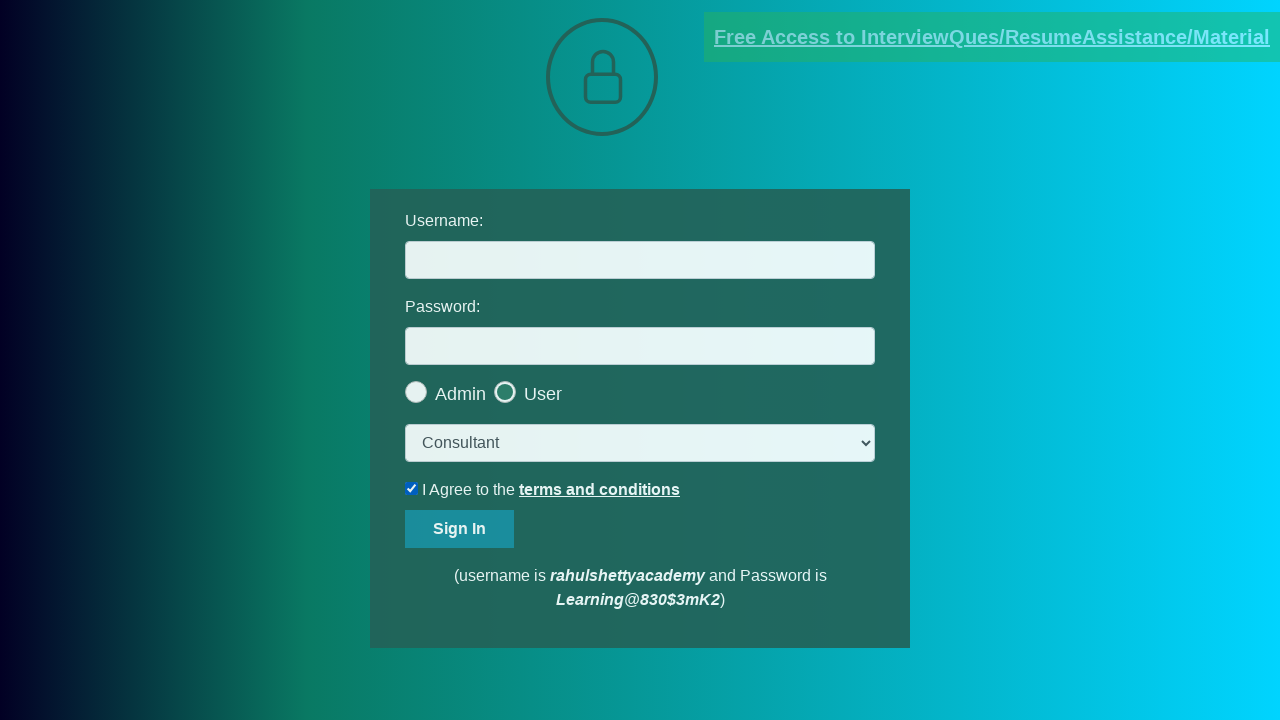

Unchecked the terms checkbox at (412, 488) on #terms
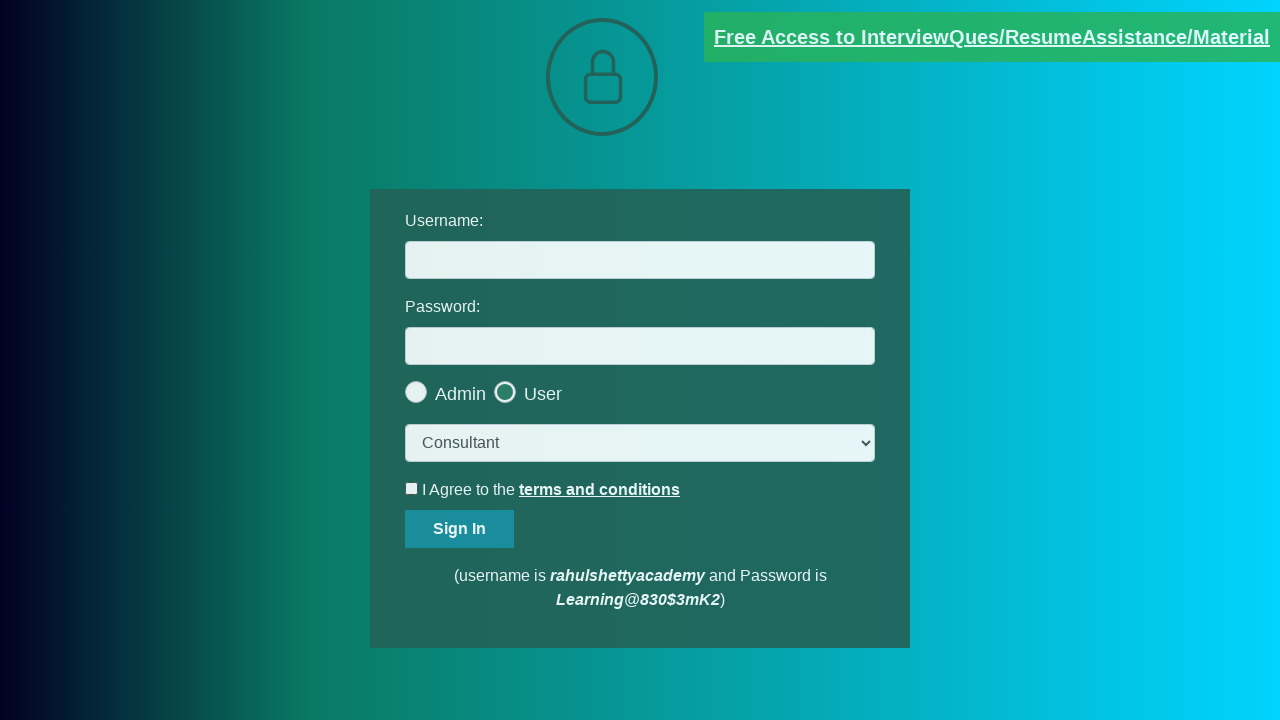

Verified document link with 'documents-request' in href attribute is present
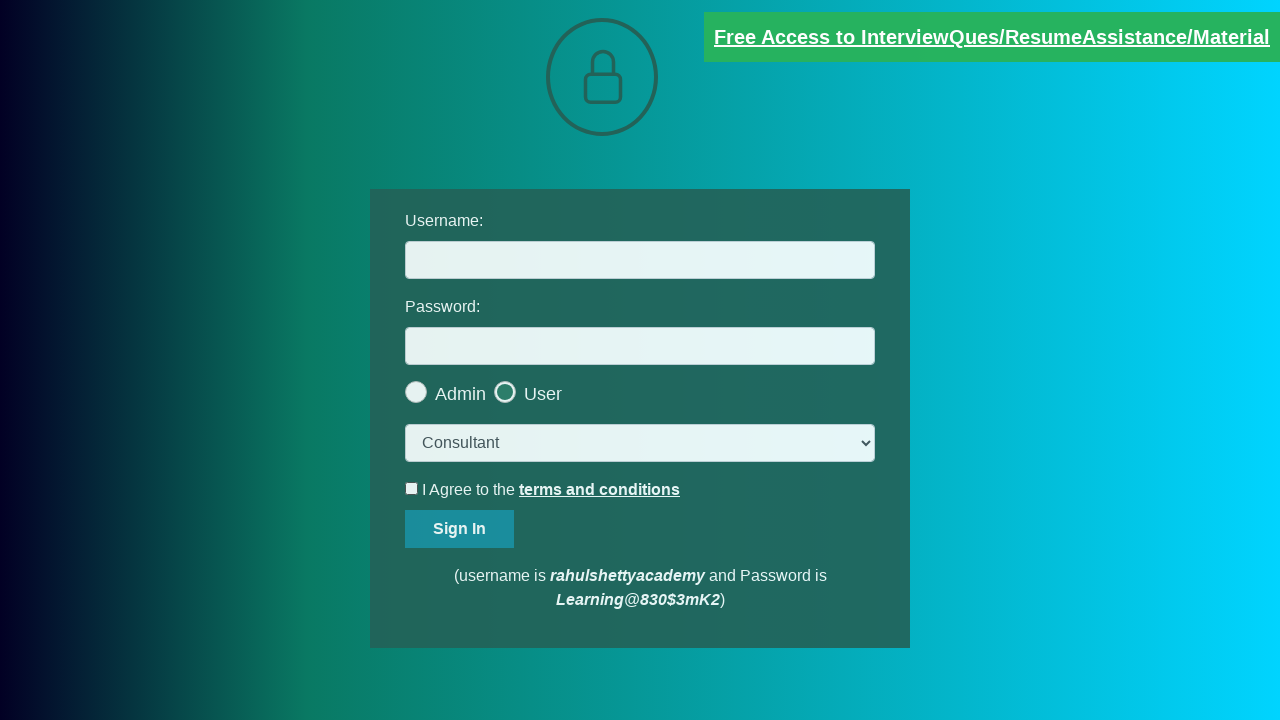

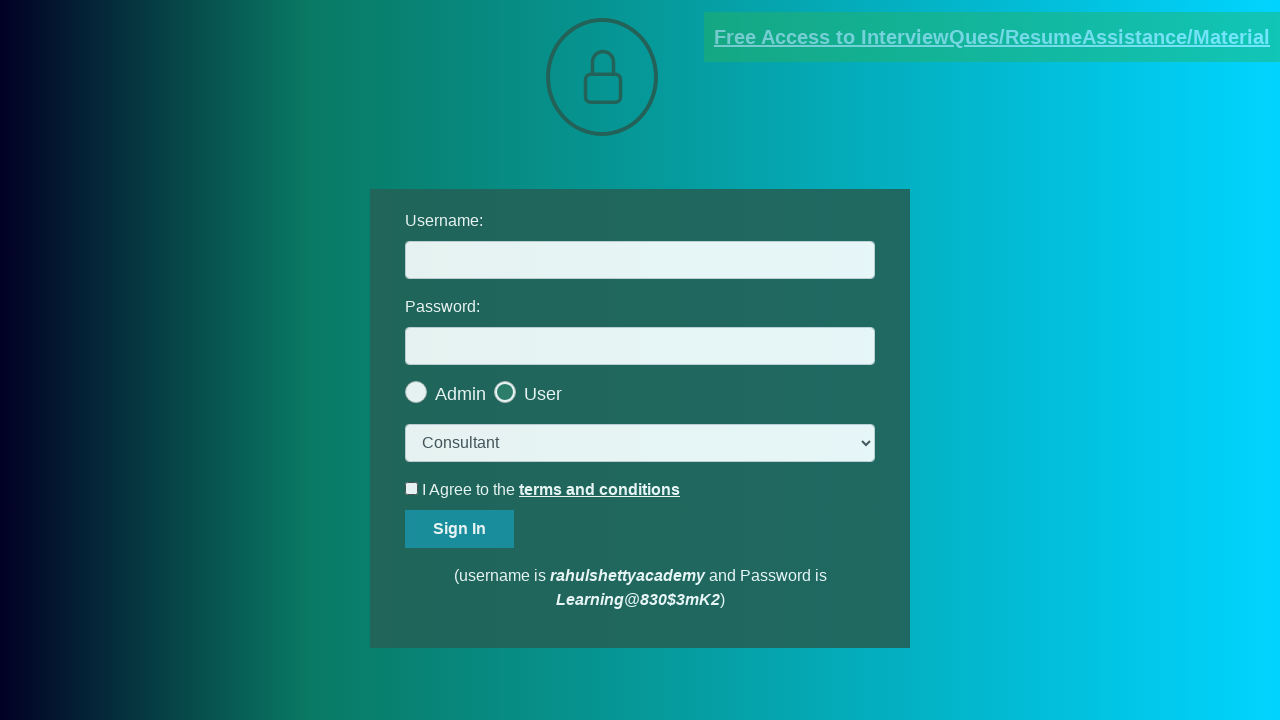